Tests bus ticket booking using a streamlined flow - enters Hyderabad as boarding place, Guntur as destination, selects a journey date, and checks availability.

Starting URL: https://www.apsrtconline.in/

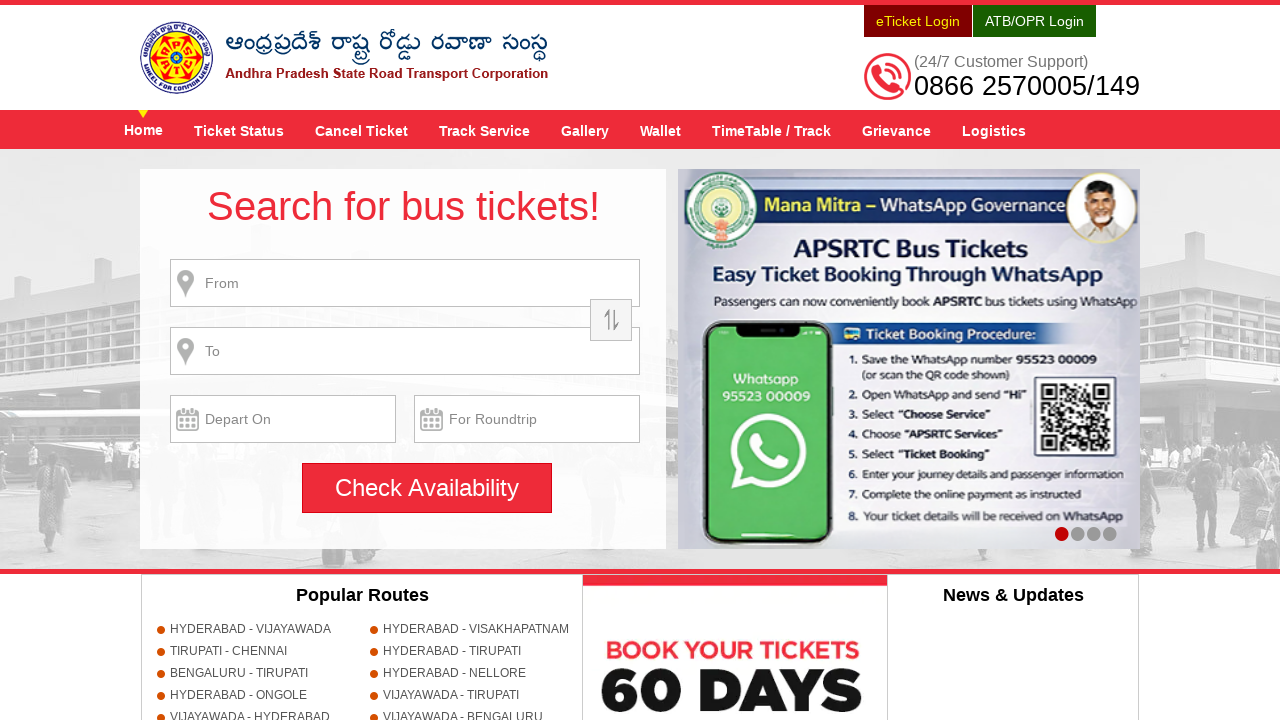

Clicked boarding place input field at (405, 283) on xpath=//input[contains(@title,'Enter bording place')]
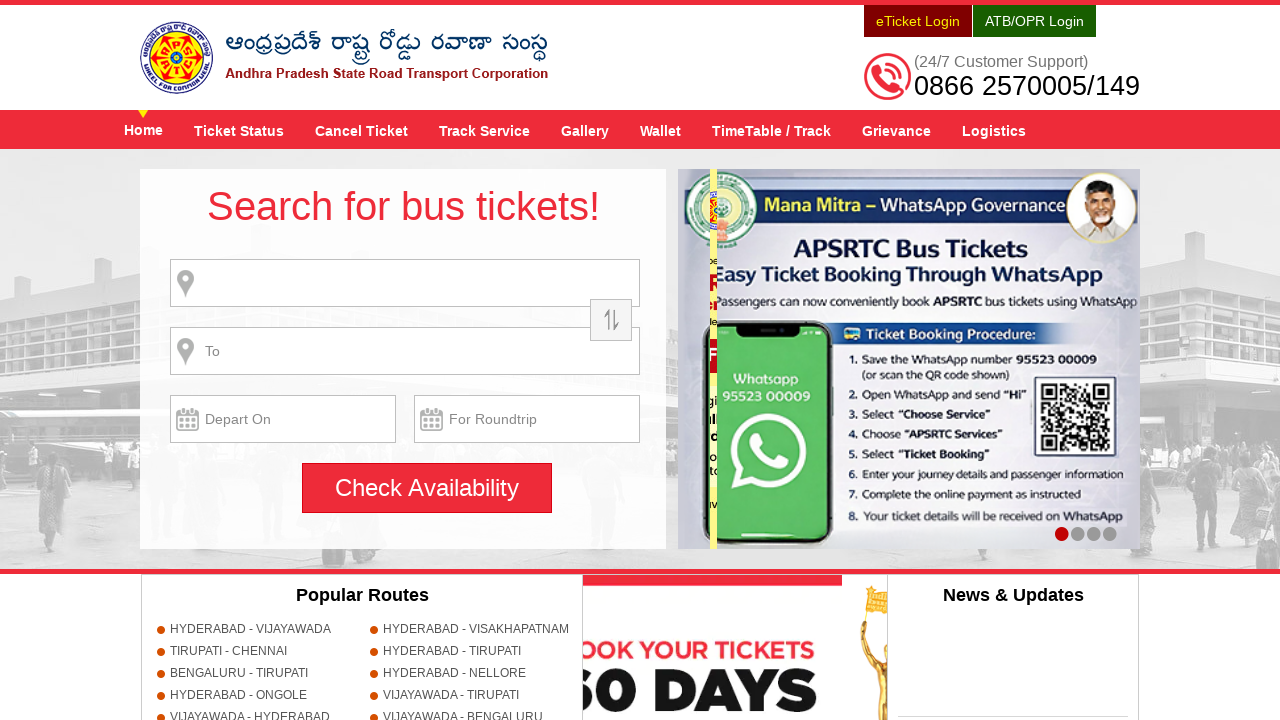

Entered 'HYDERABAD' as boarding place on //input[contains(@title,'Enter bording place')]
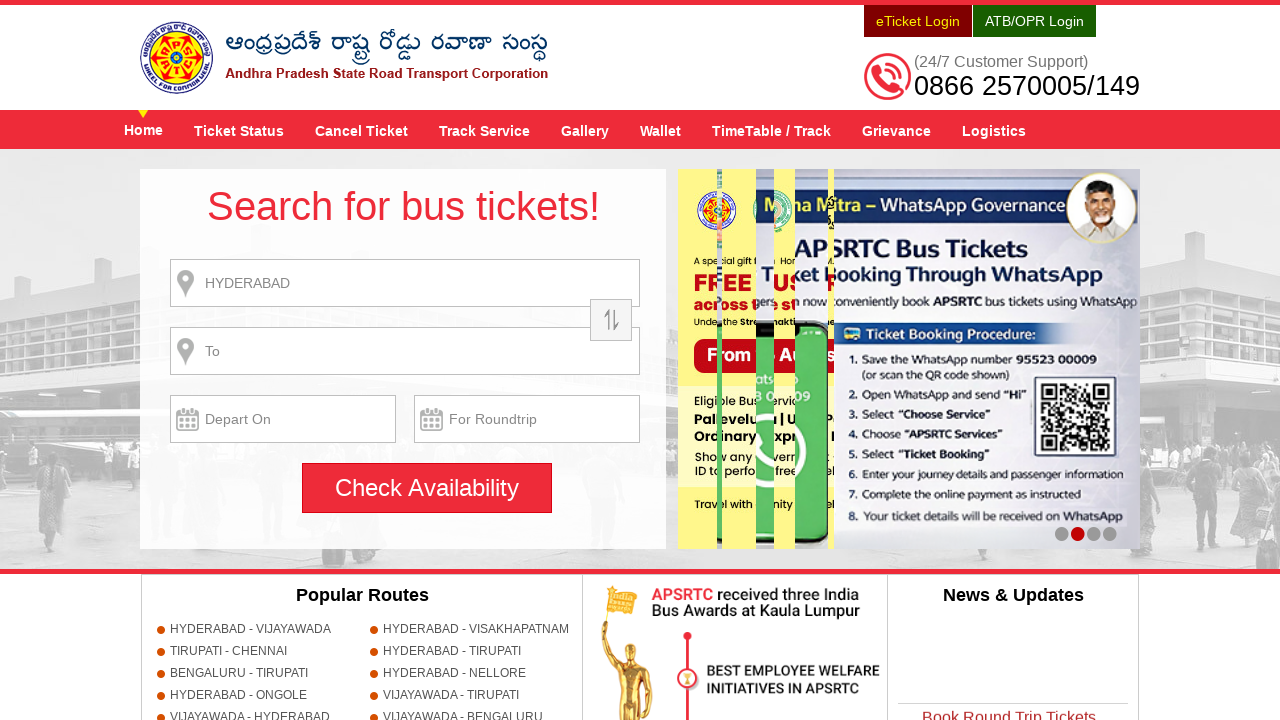

Waited for 1 second
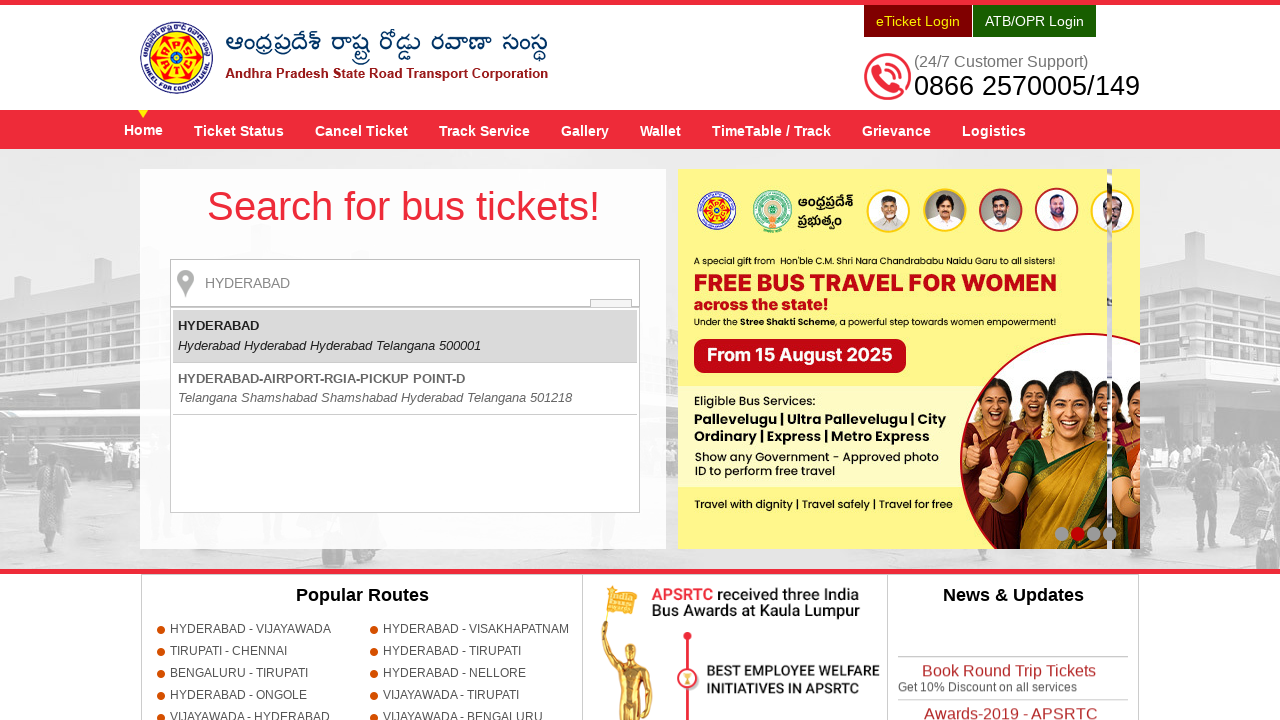

Pressed Enter to confirm boarding place
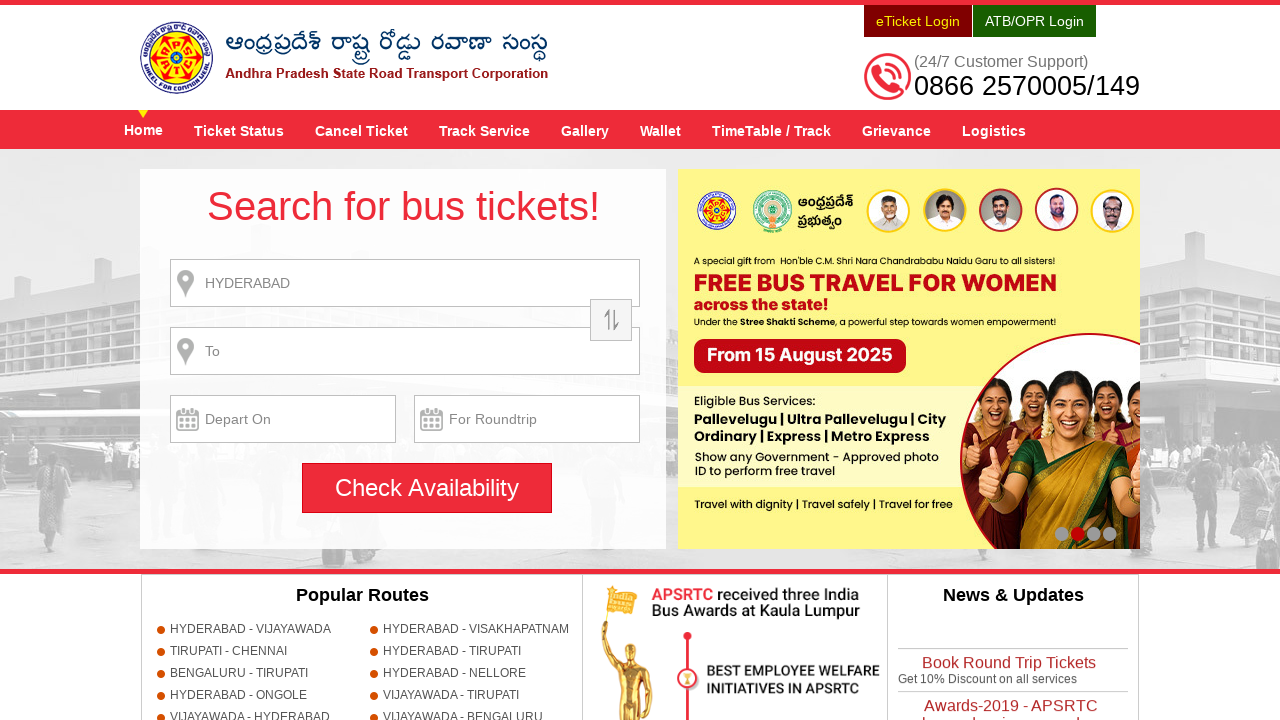

Entered 'GUNTUR' as alighting place on //input[contains(@title,'Enter alighting place')]
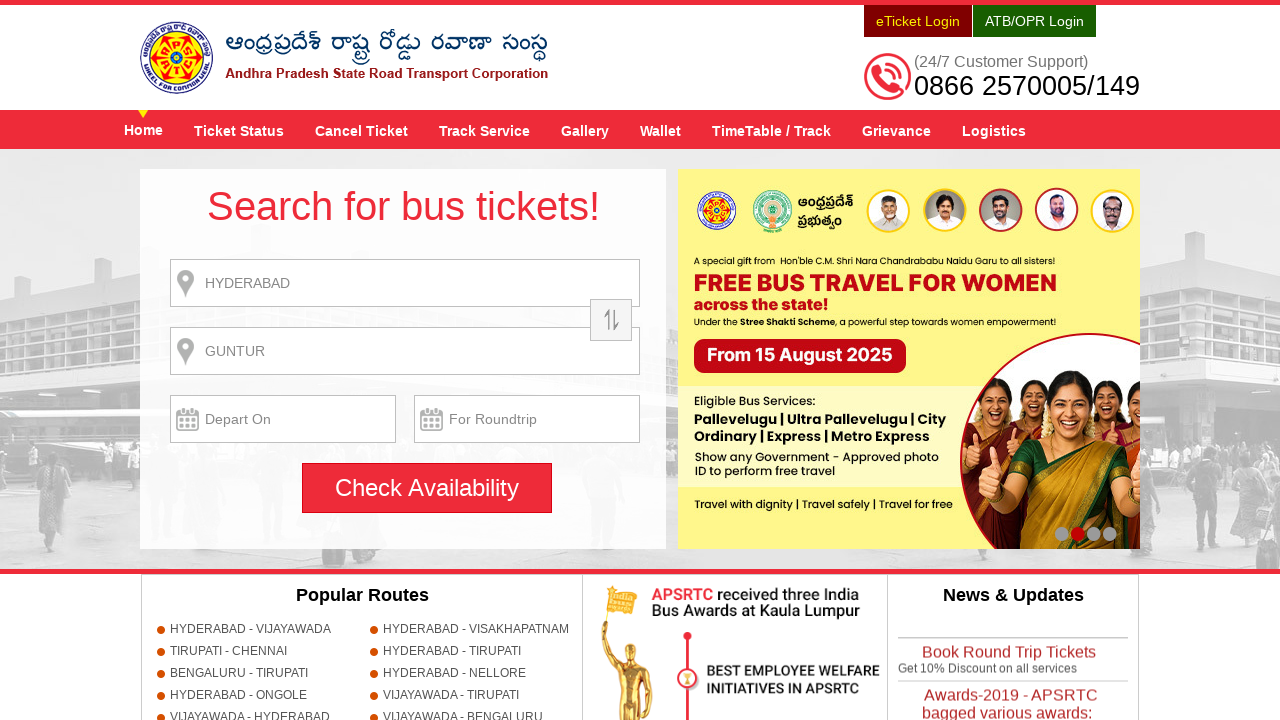

Waited for 1 second
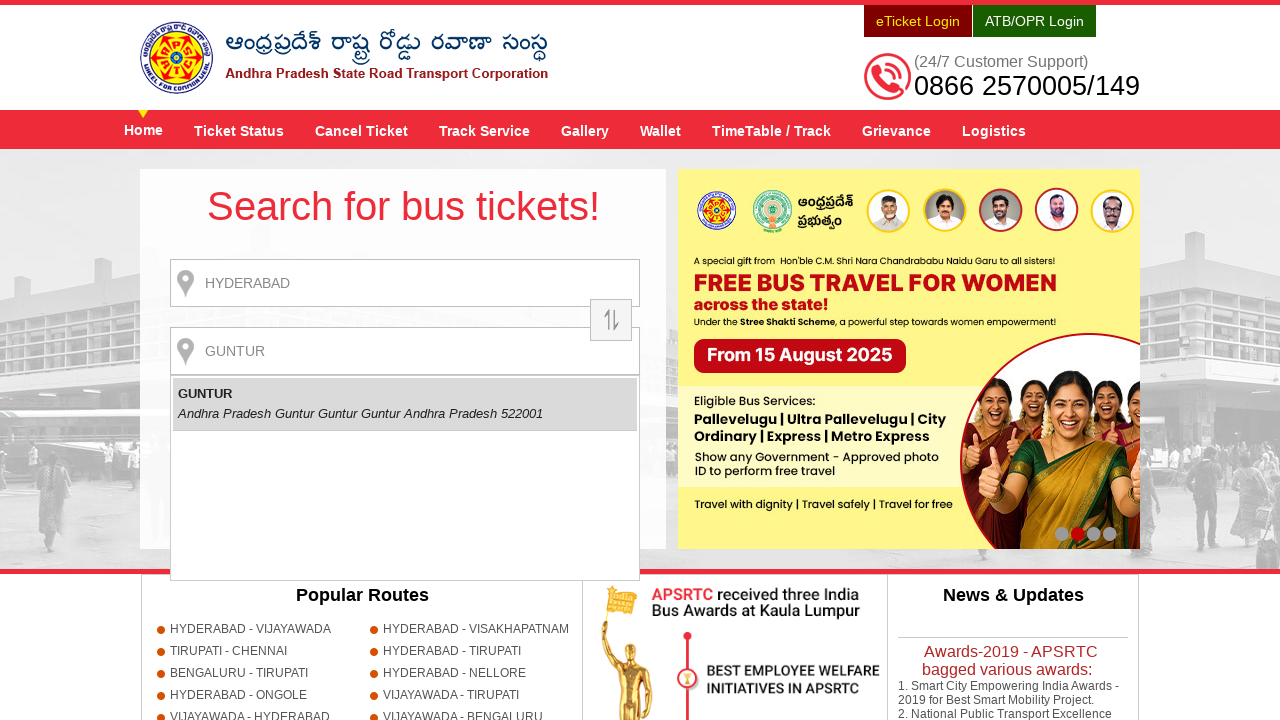

Pressed Enter to confirm alighting place
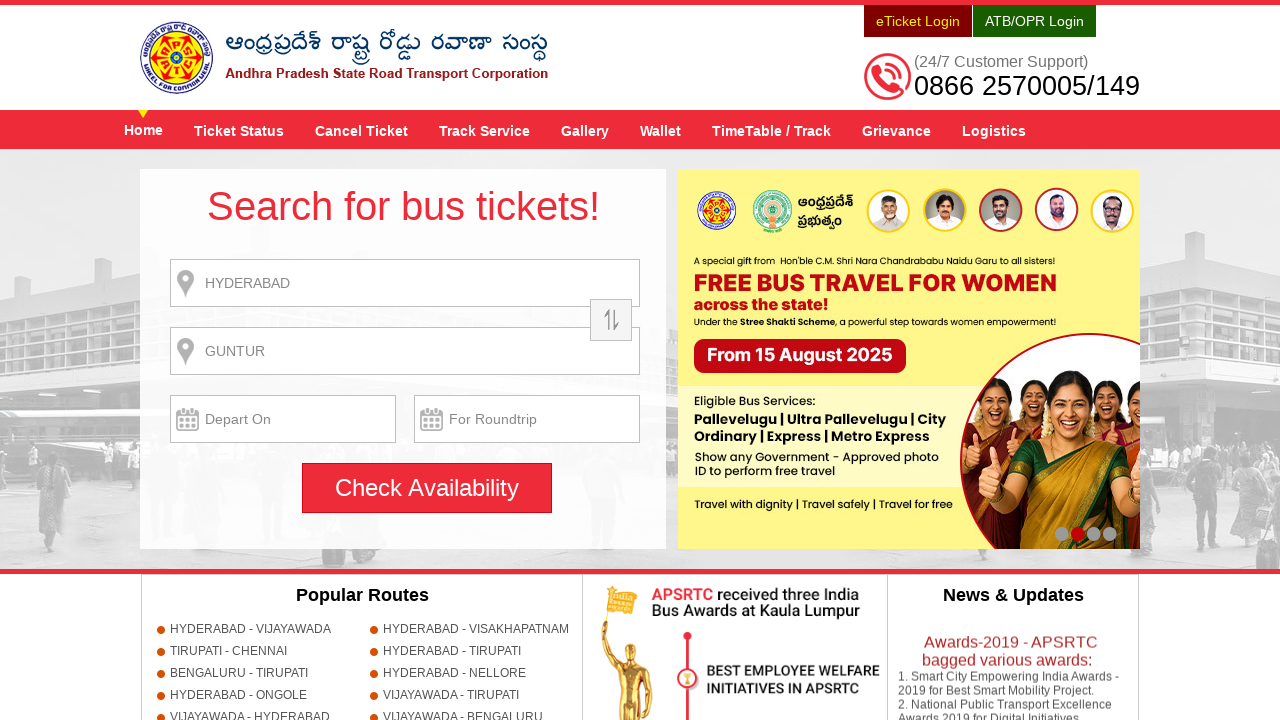

Clicked journey date input field to open calendar at (283, 419) on xpath=//input[@name='txtJourneyDate']
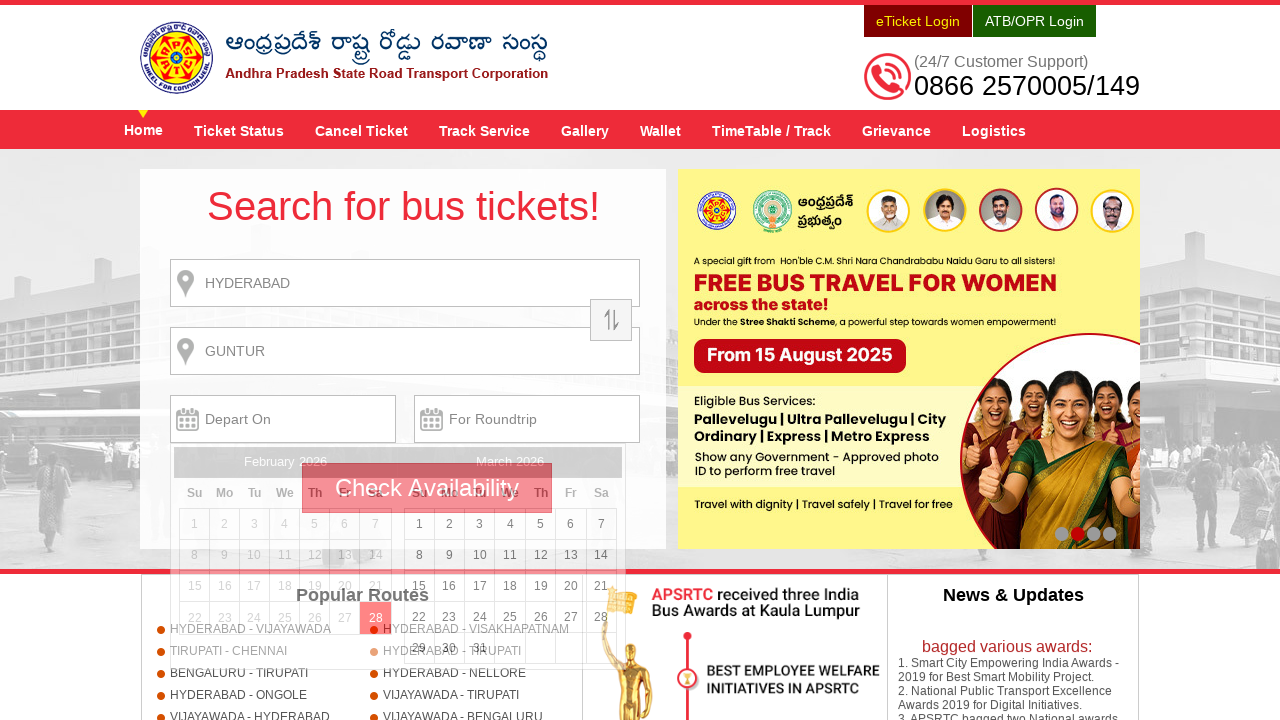

Selected date 31 from calendar at (480, 648) on xpath=//a[text()='31']
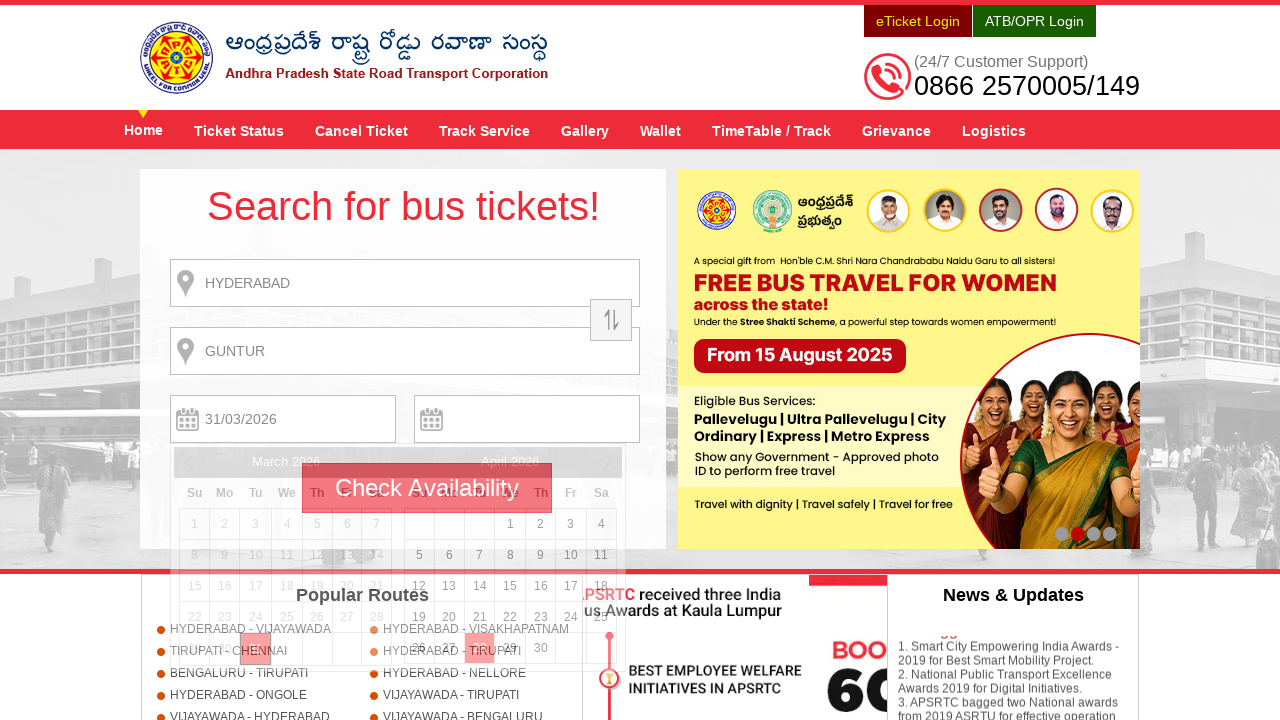

Clicked 'Check Availability' button to search for bus tickets at (427, 488) on xpath=//input[@value='Check Availability']
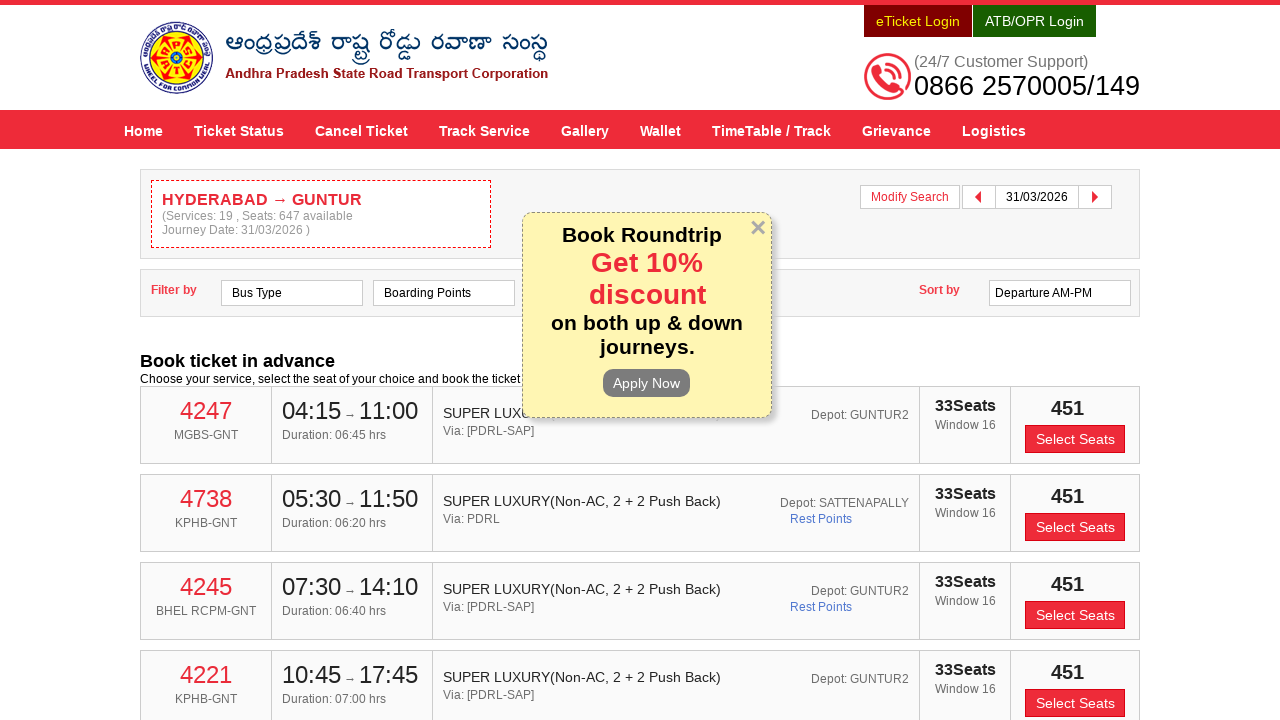

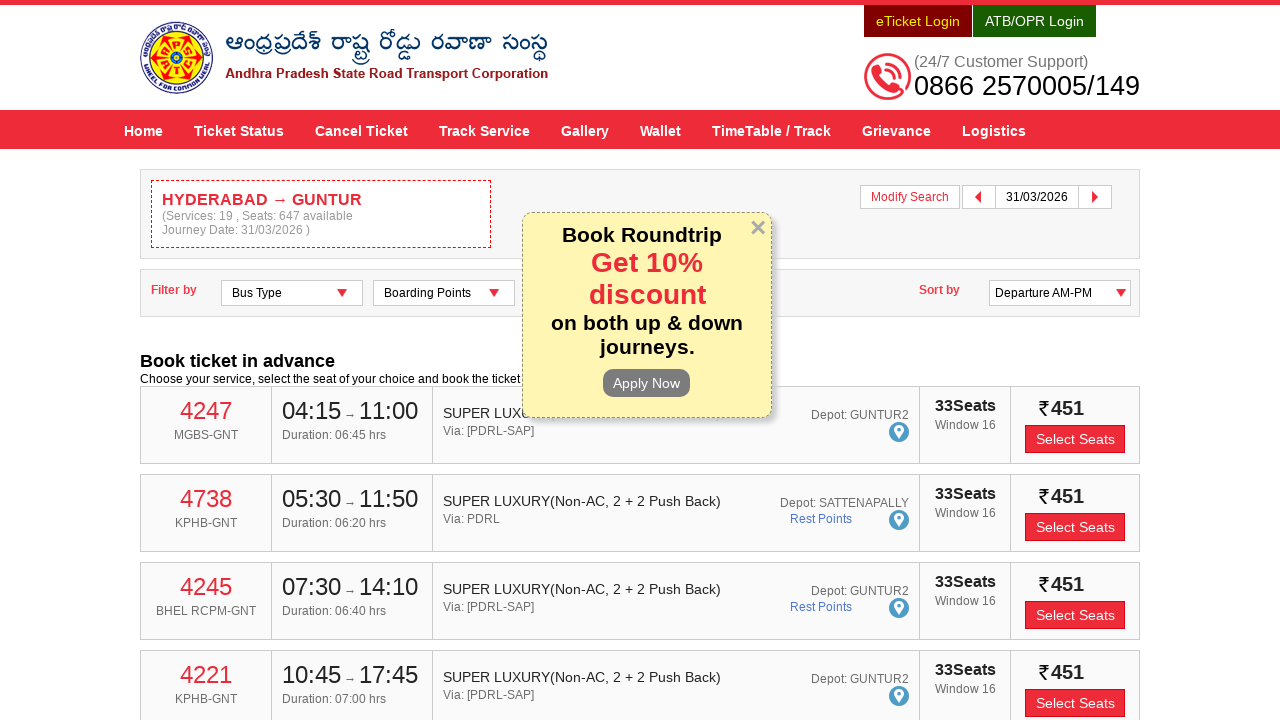